Navigates to the Apache Maven download page and clicks on the download link for the Maven binary zip file

Starting URL: https://maven.apache.org/download.cgi

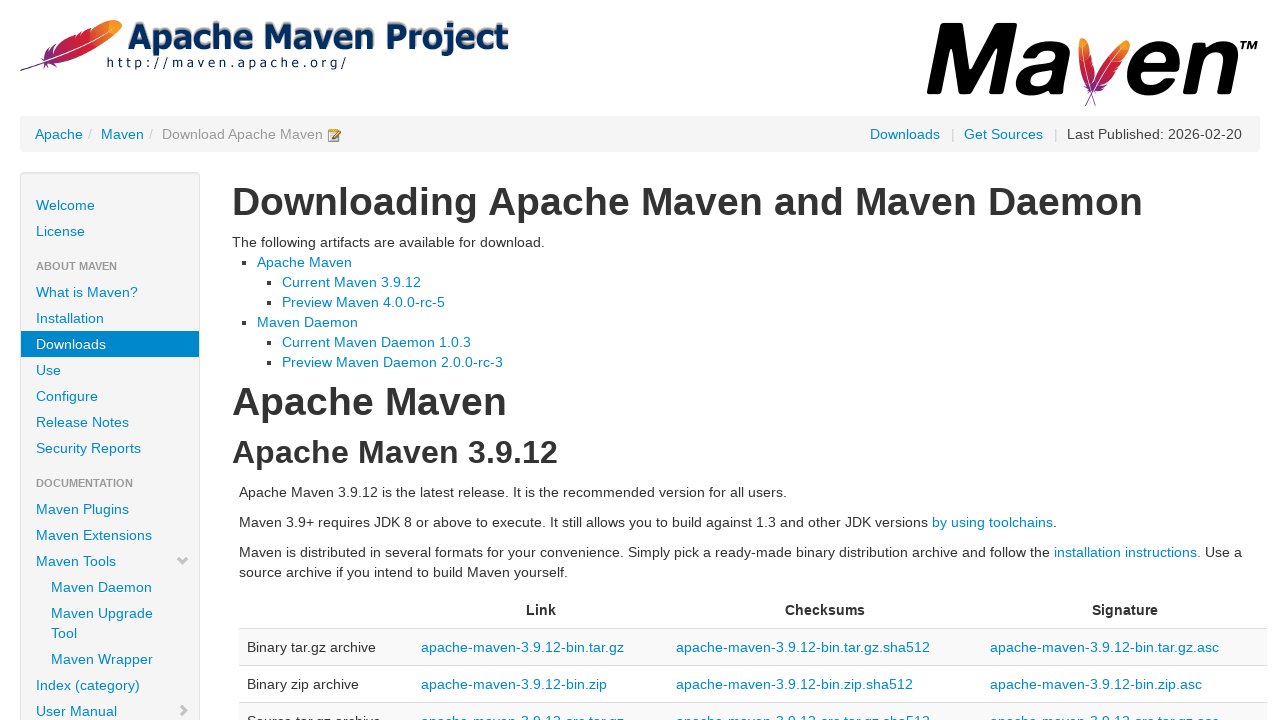

Navigated to Apache Maven download page
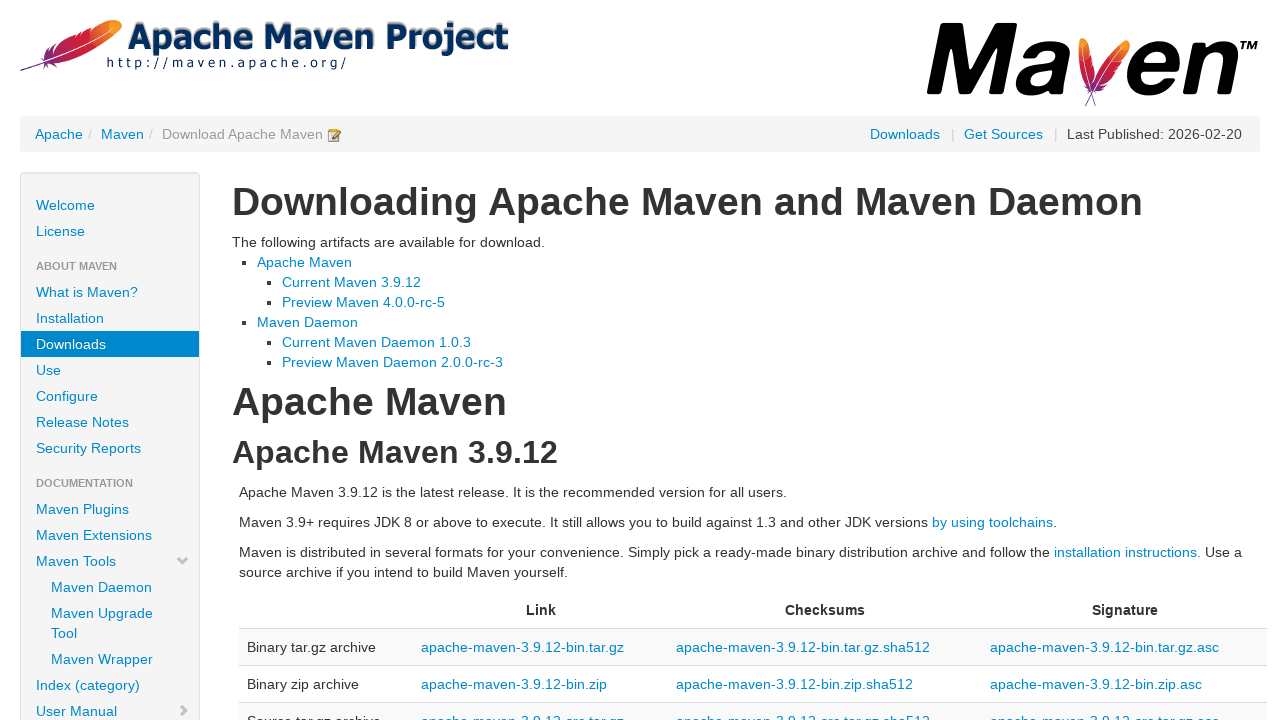

Clicked on Maven binary zip file download link at (514, 684) on a:has-text('bin.zip')
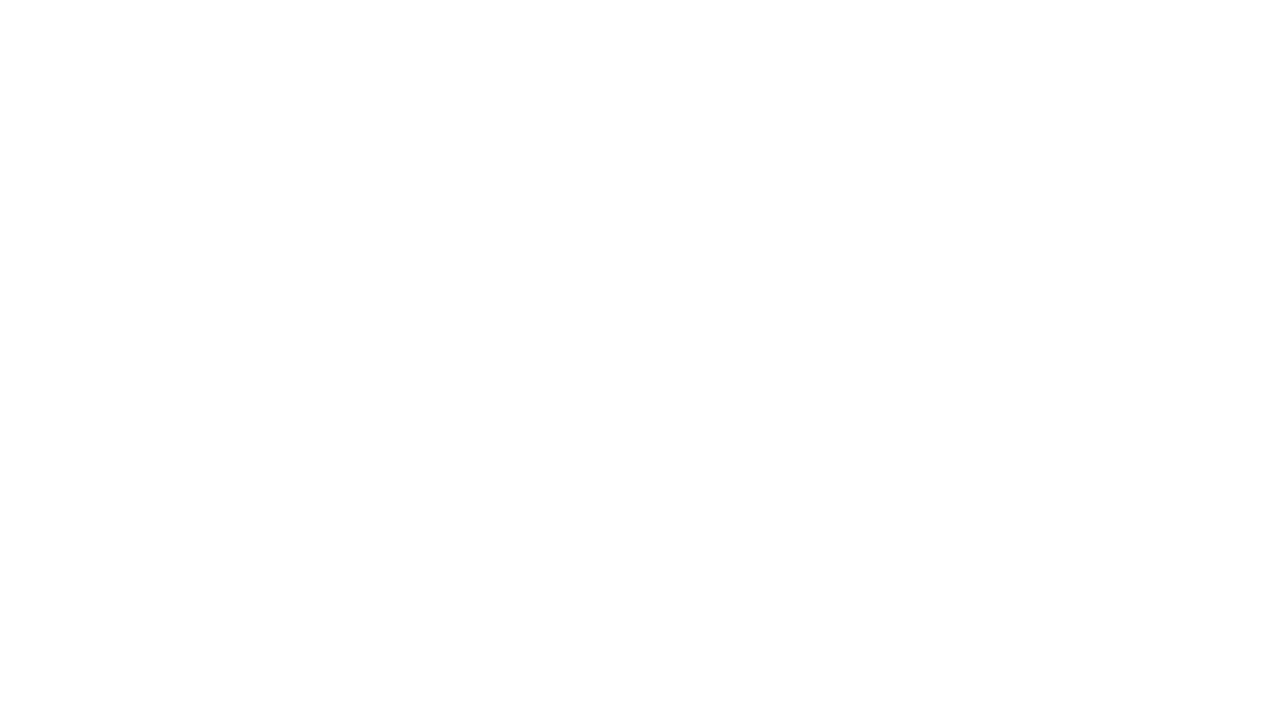

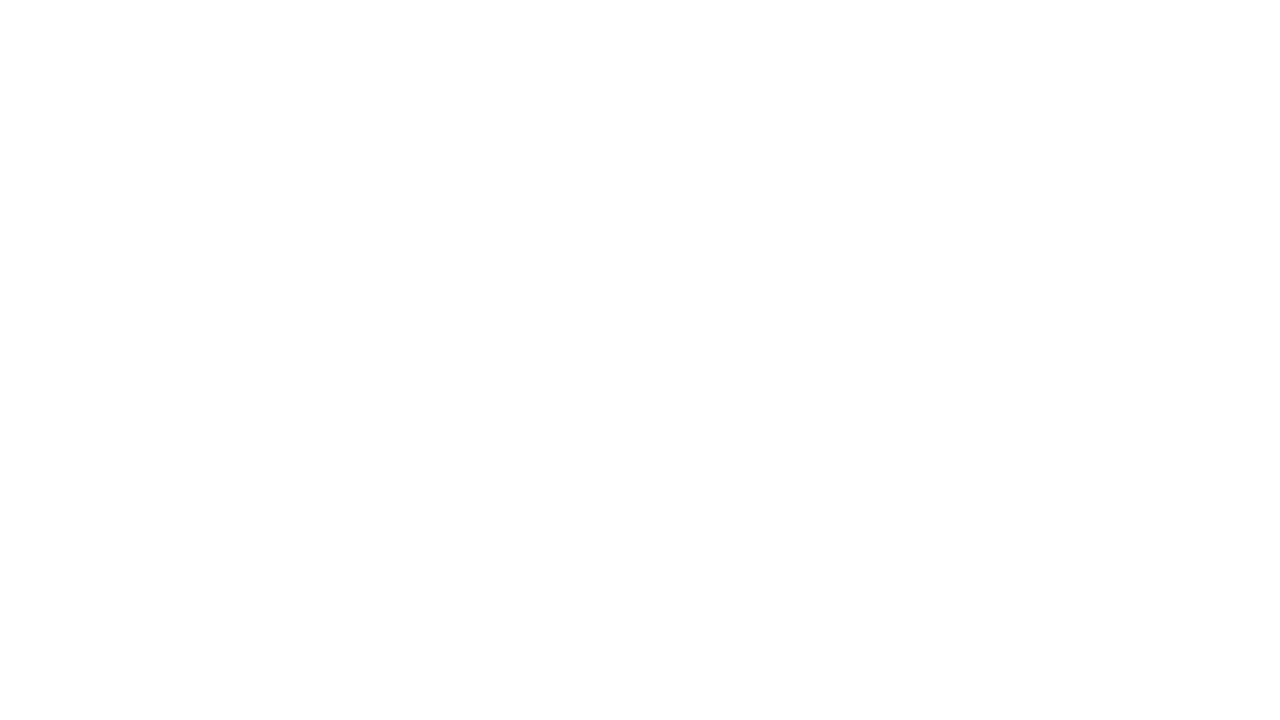